Tests form validation by filling out all fields except zip code, submitting the form, and verifying that the zip code field shows an error state while other fields show success state

Starting URL: https://bonigarcia.dev/selenium-webdriver-java/data-types.html

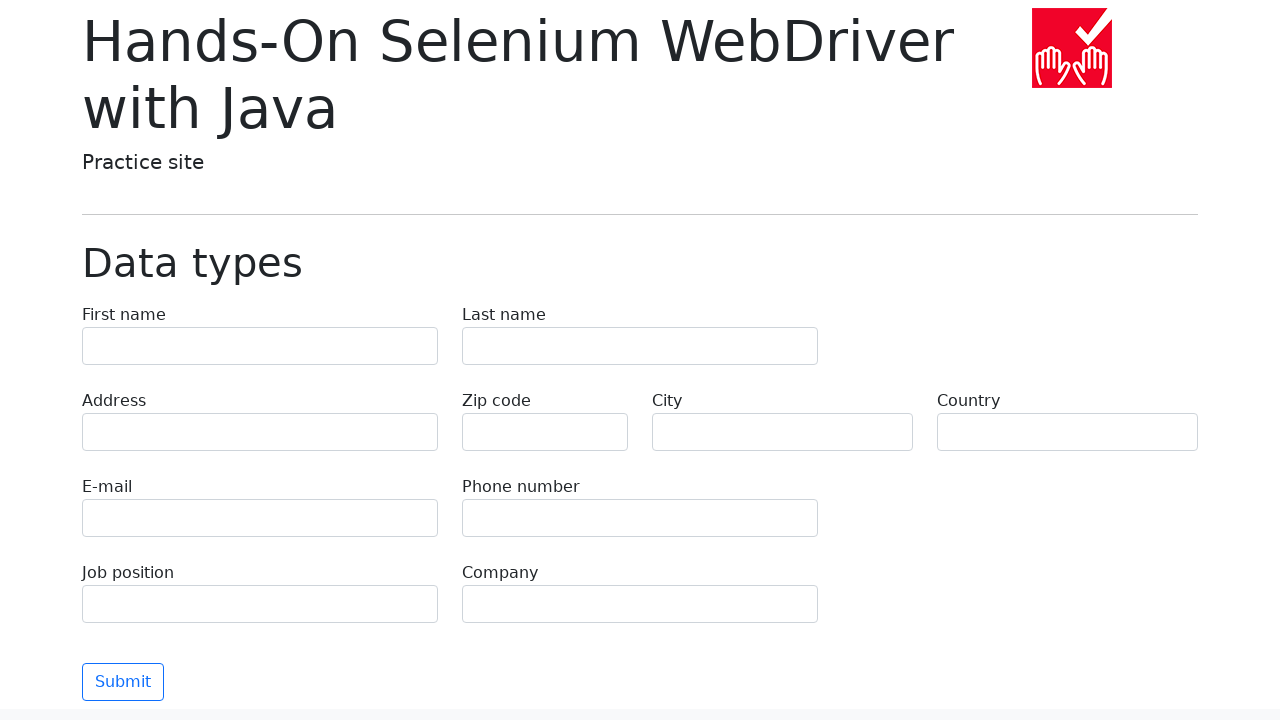

Navigated to form validation test page
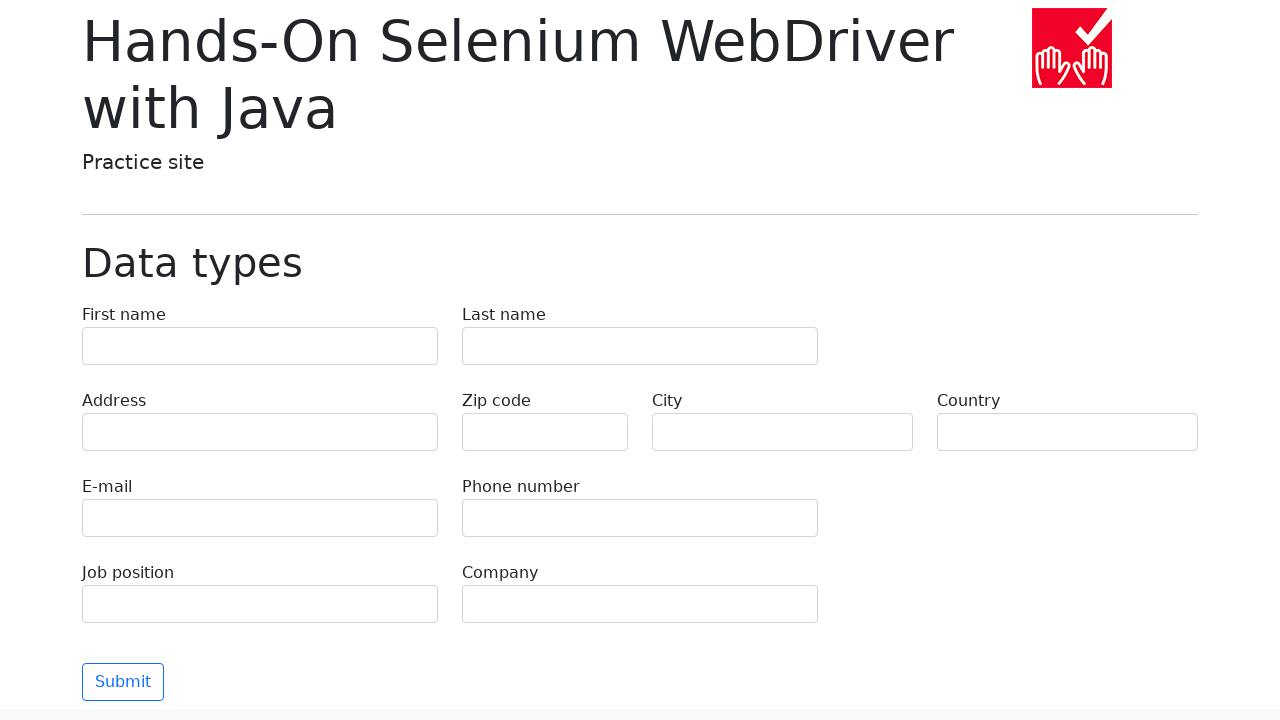

Filled first name field with 'Иван' on input[name='first-name']
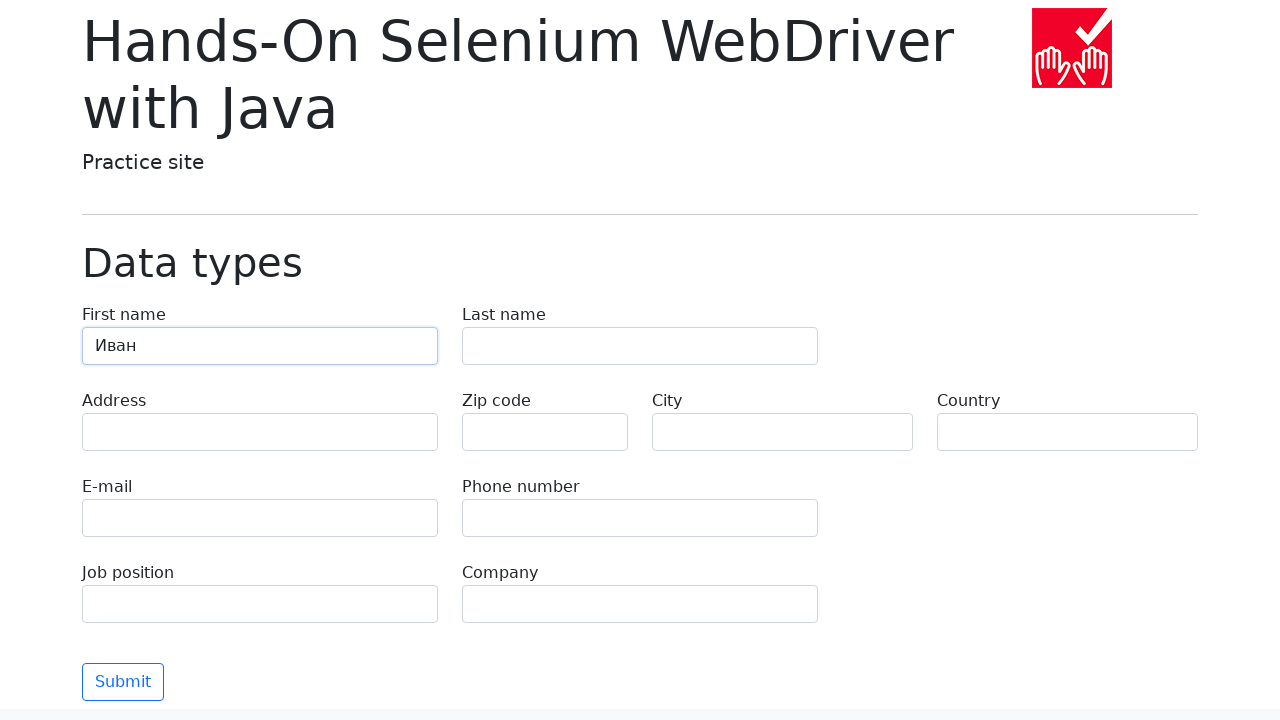

Filled last name field with 'Петров' on input[name='last-name']
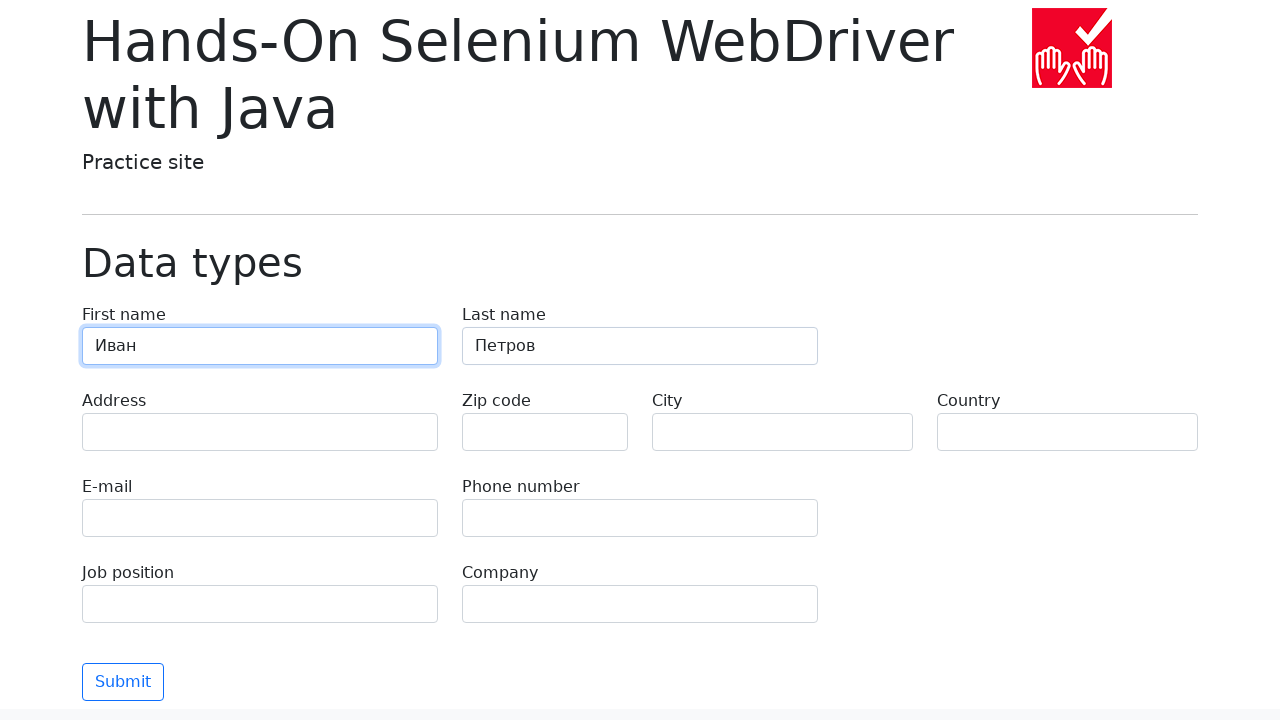

Filled address field with 'Ленина, 55-3' on input[name='address']
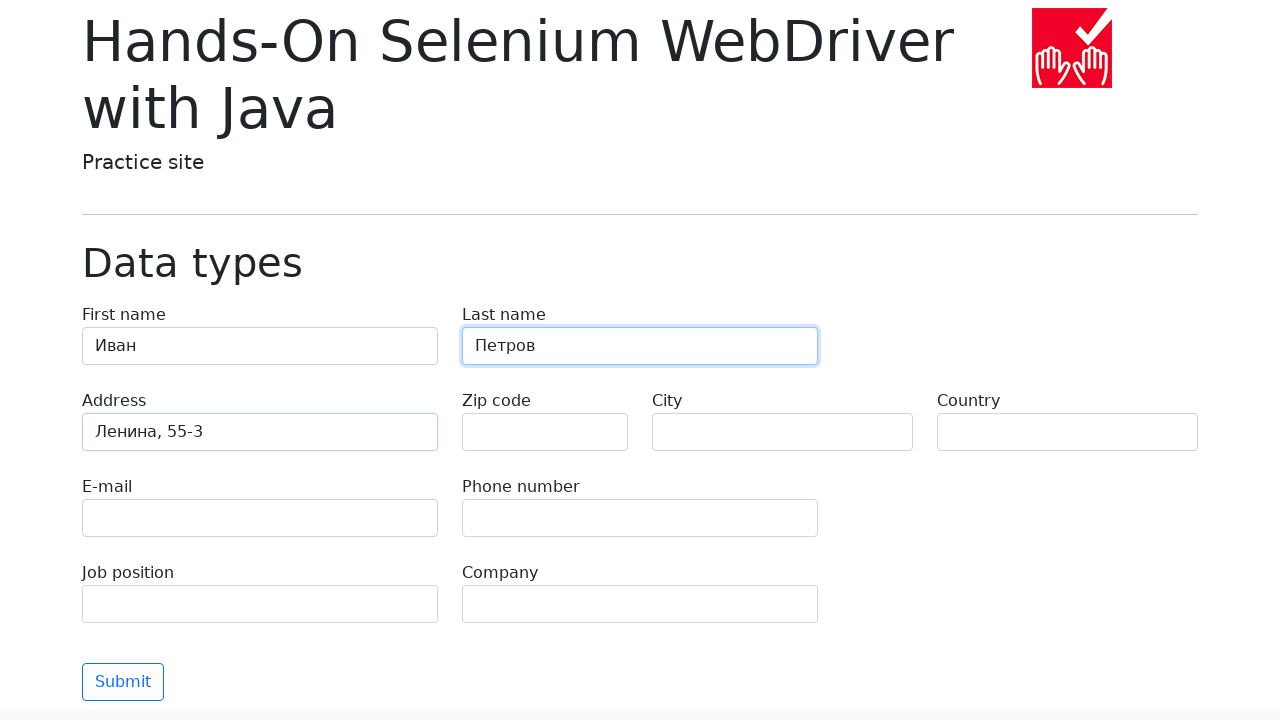

Filled email field with 'test@skypro.com' on input[name='e-mail']
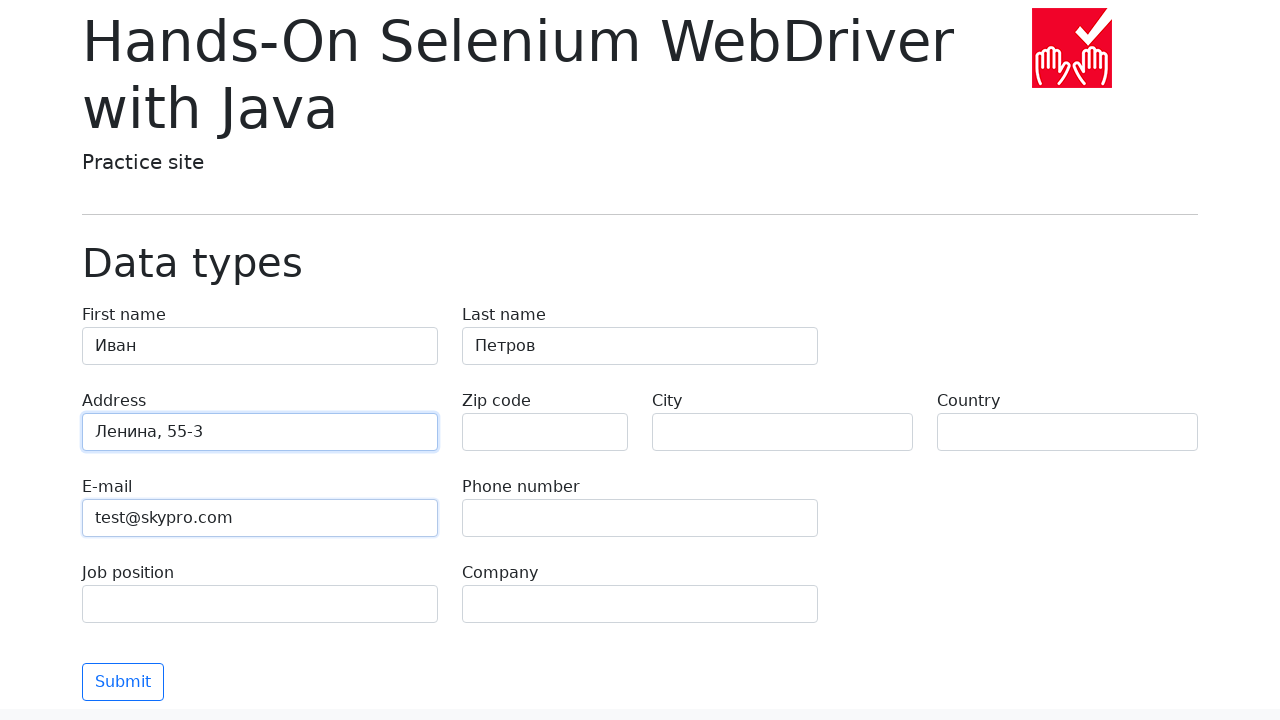

Filled phone field with '+7985899998787' on input[name='phone']
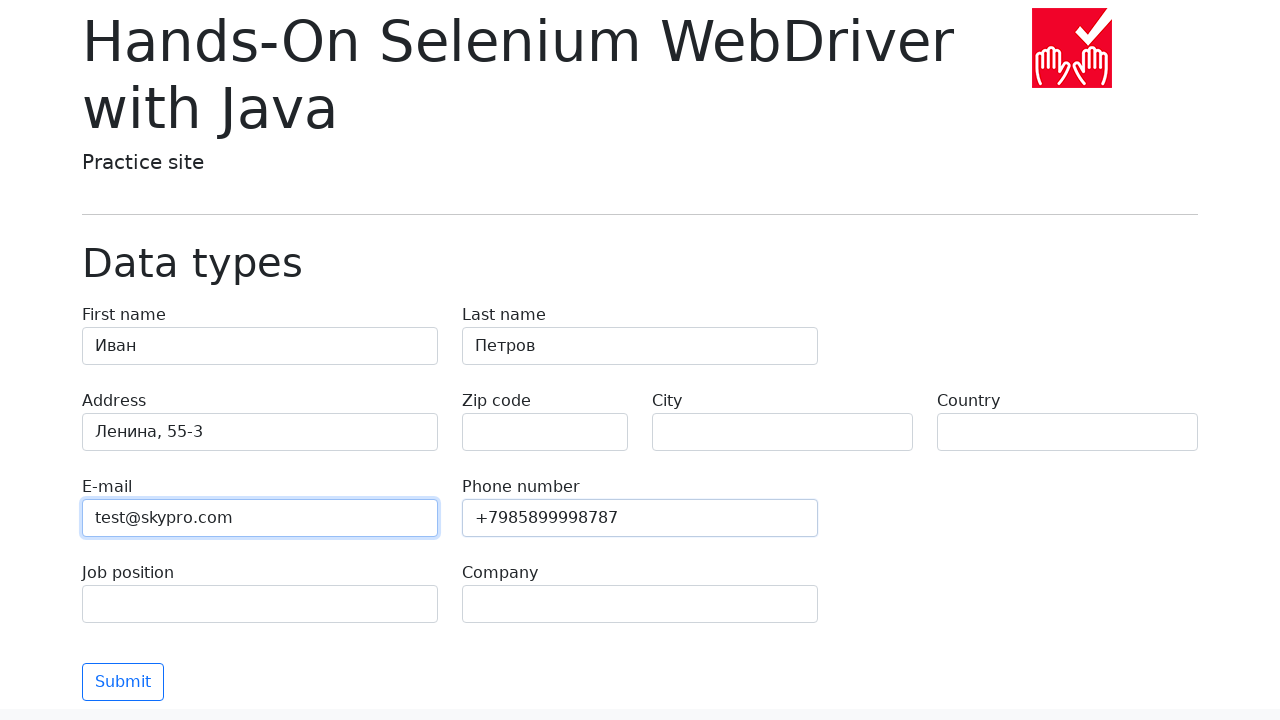

Filled city field with 'Москва' on input[name='city']
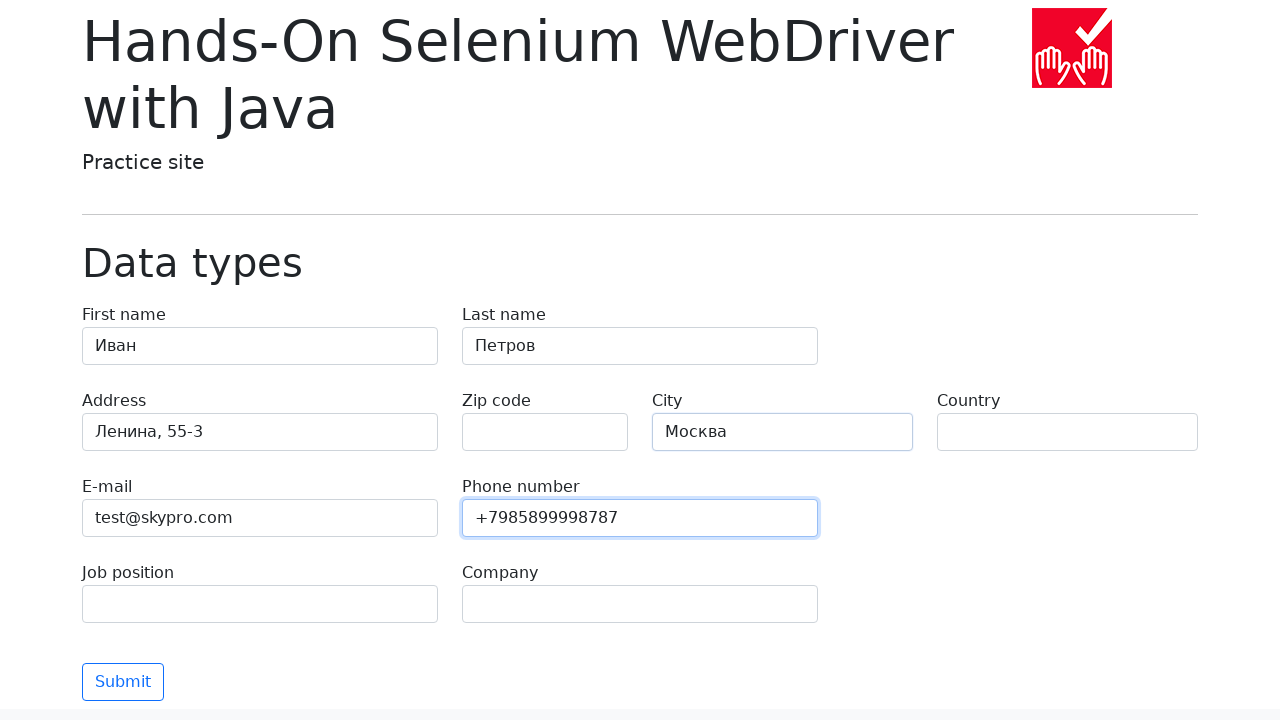

Filled country field with 'Россия' on input[name='country']
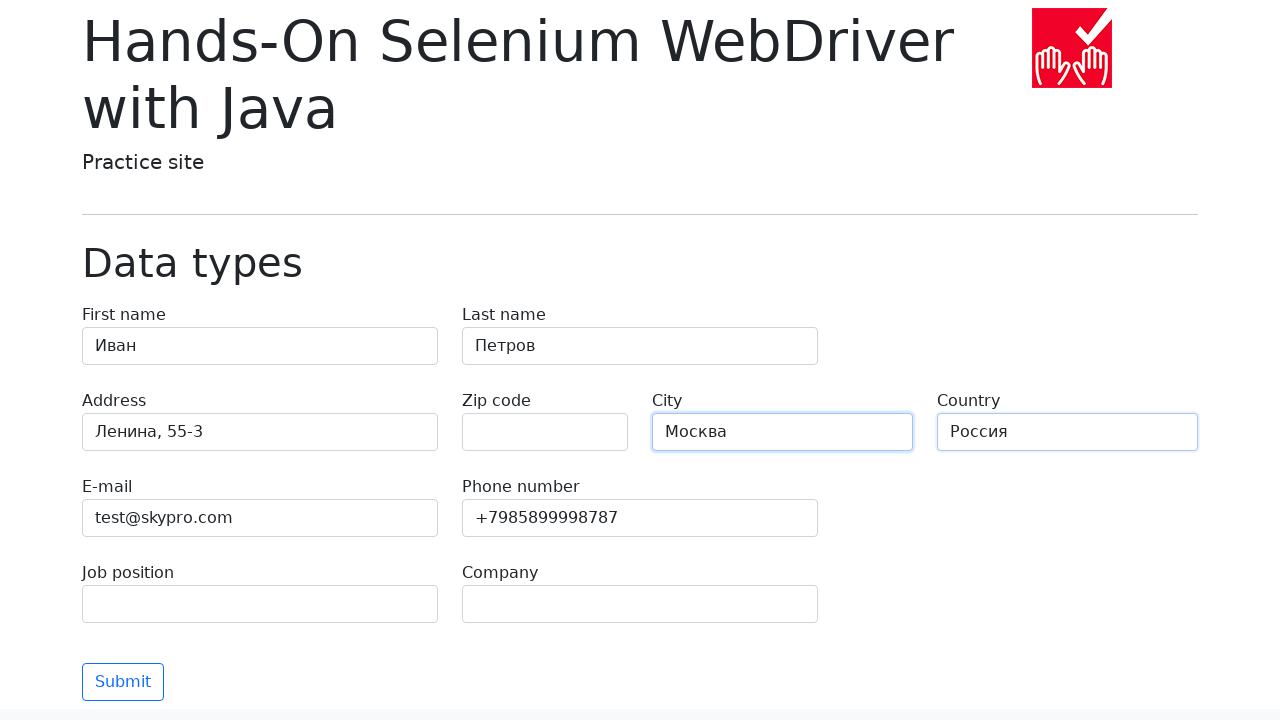

Filled job position field with 'QA' on input[name='job-position']
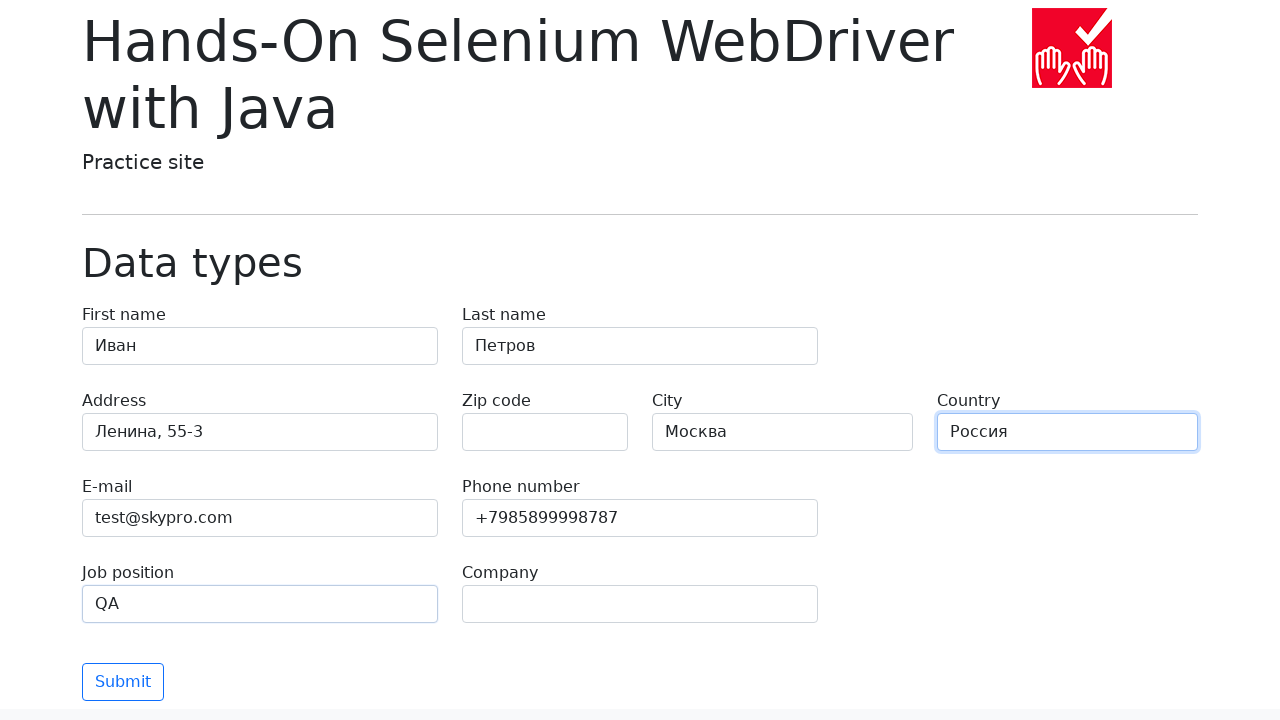

Filled company field with 'SkyPro' on input[name='company']
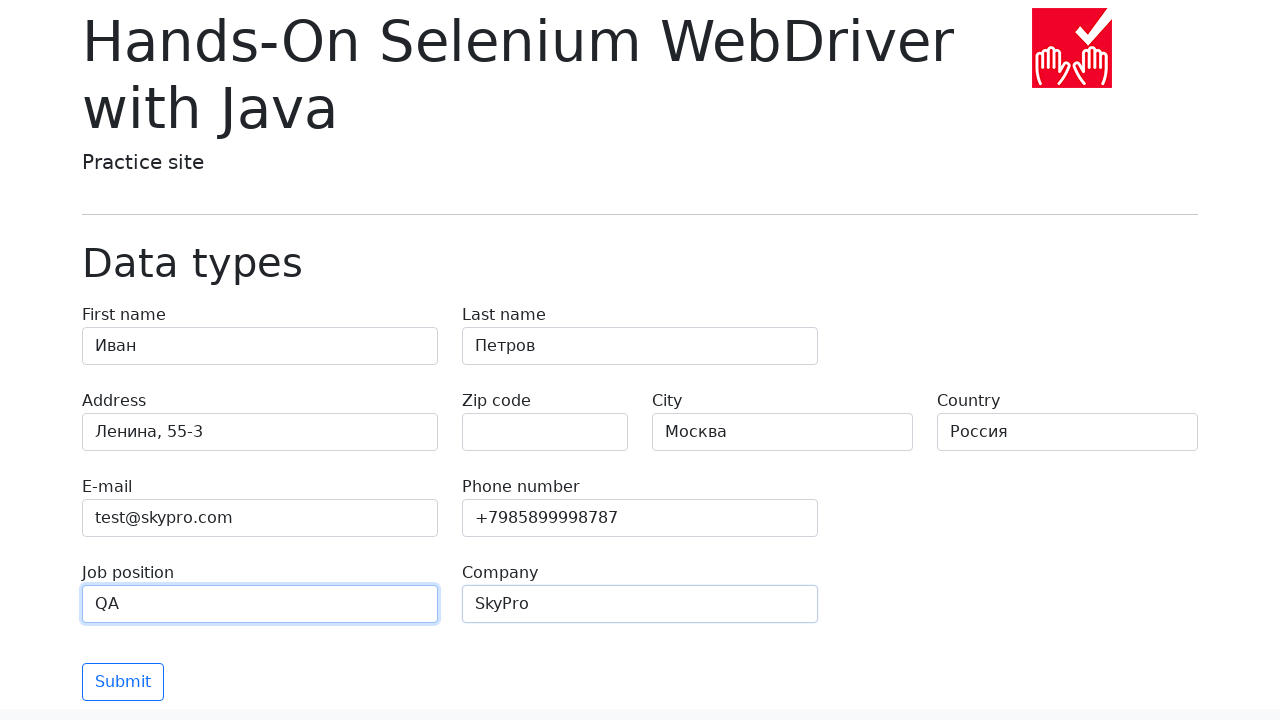

Clicked submit button to validate form at (123, 682) on button[type='submit']
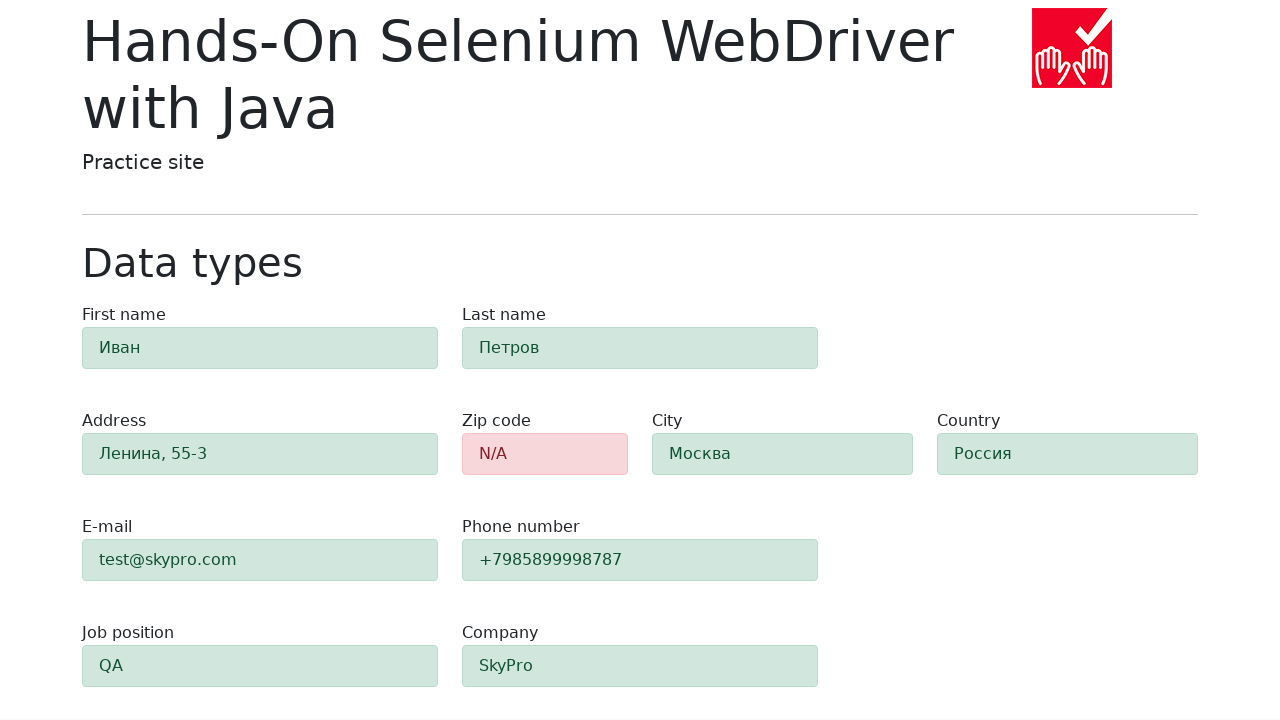

Form validation completed and results are visible
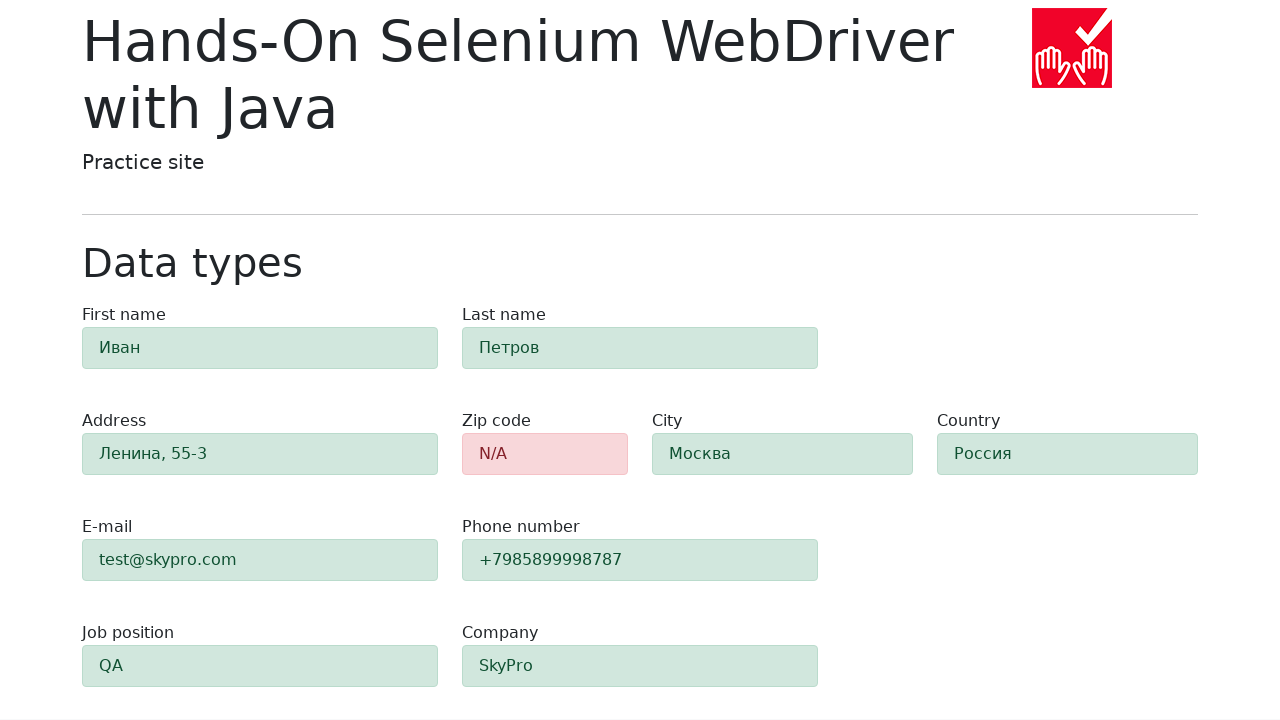

Retrieved zip code field class attribute
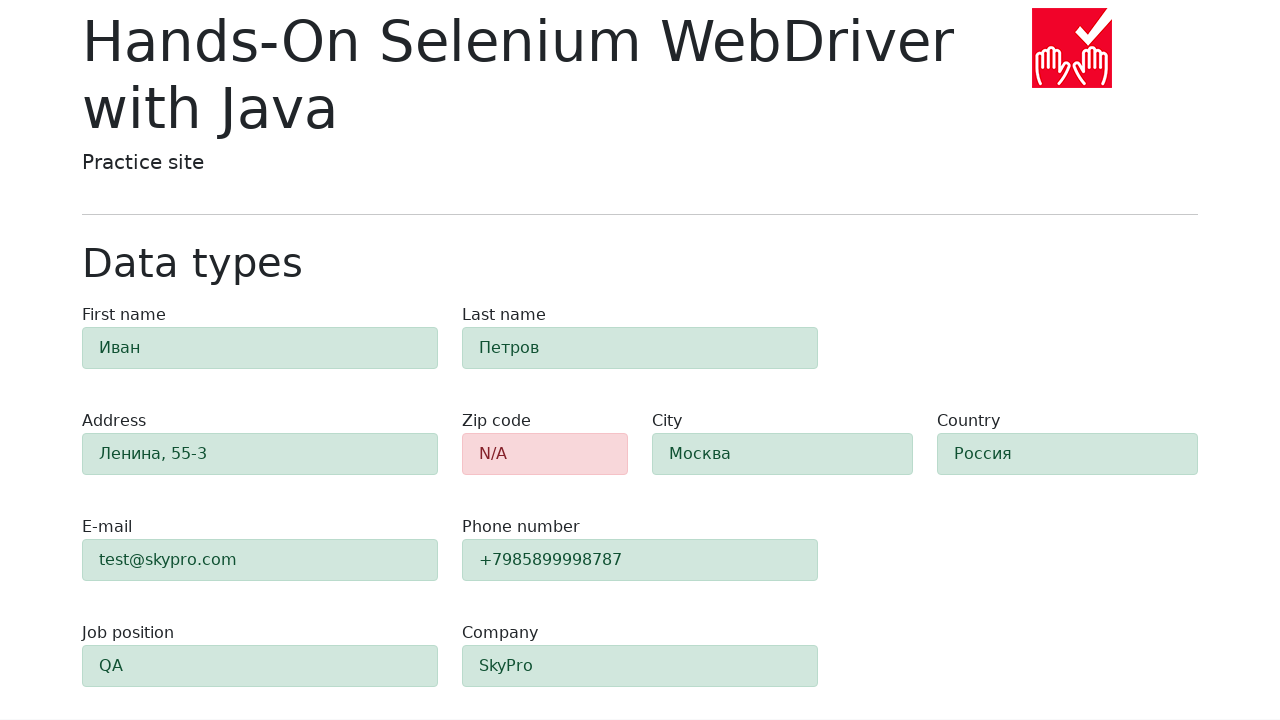

Verified zip code field shows error state (alert-danger)
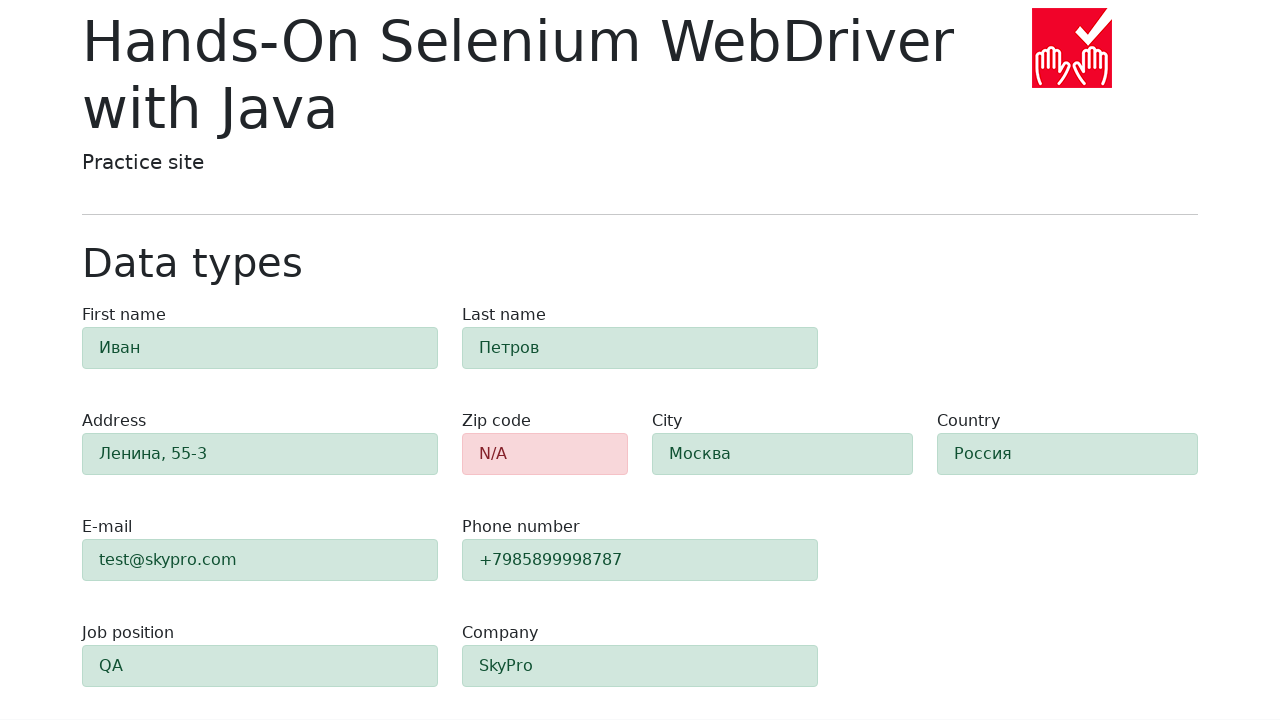

Retrieved class attribute for field #first-name
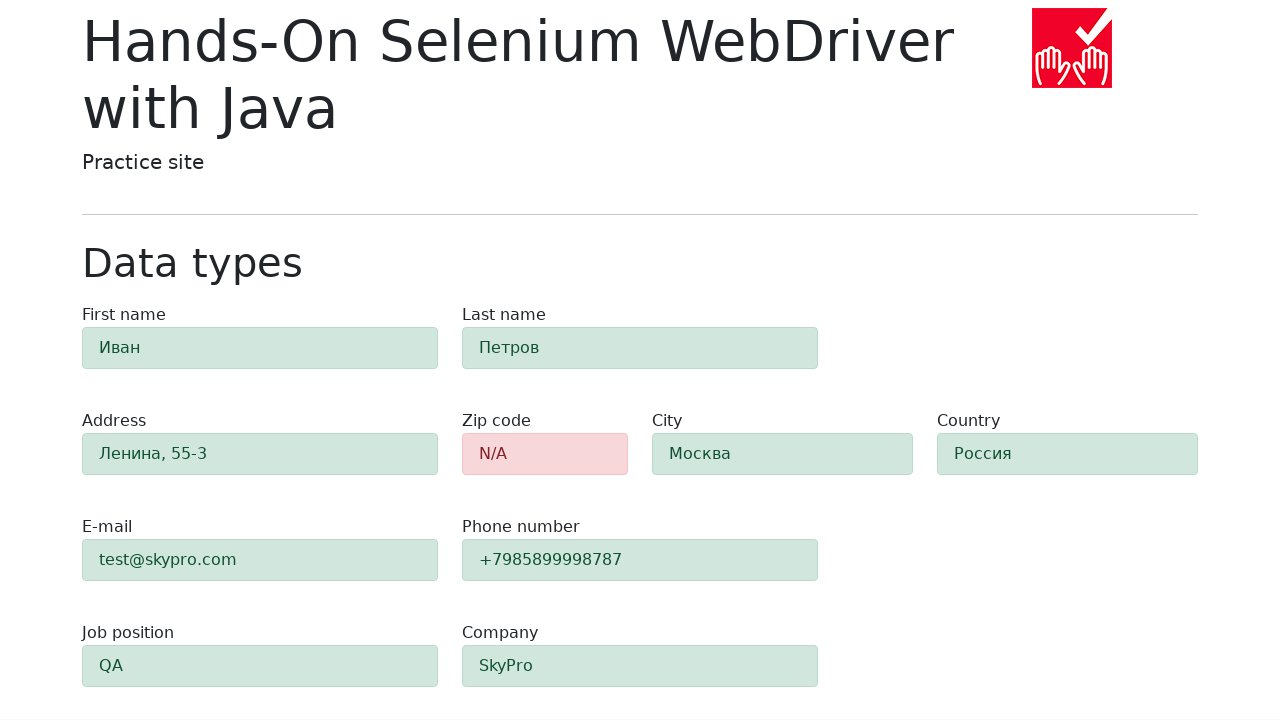

Verified field #first-name shows success state (alert-success)
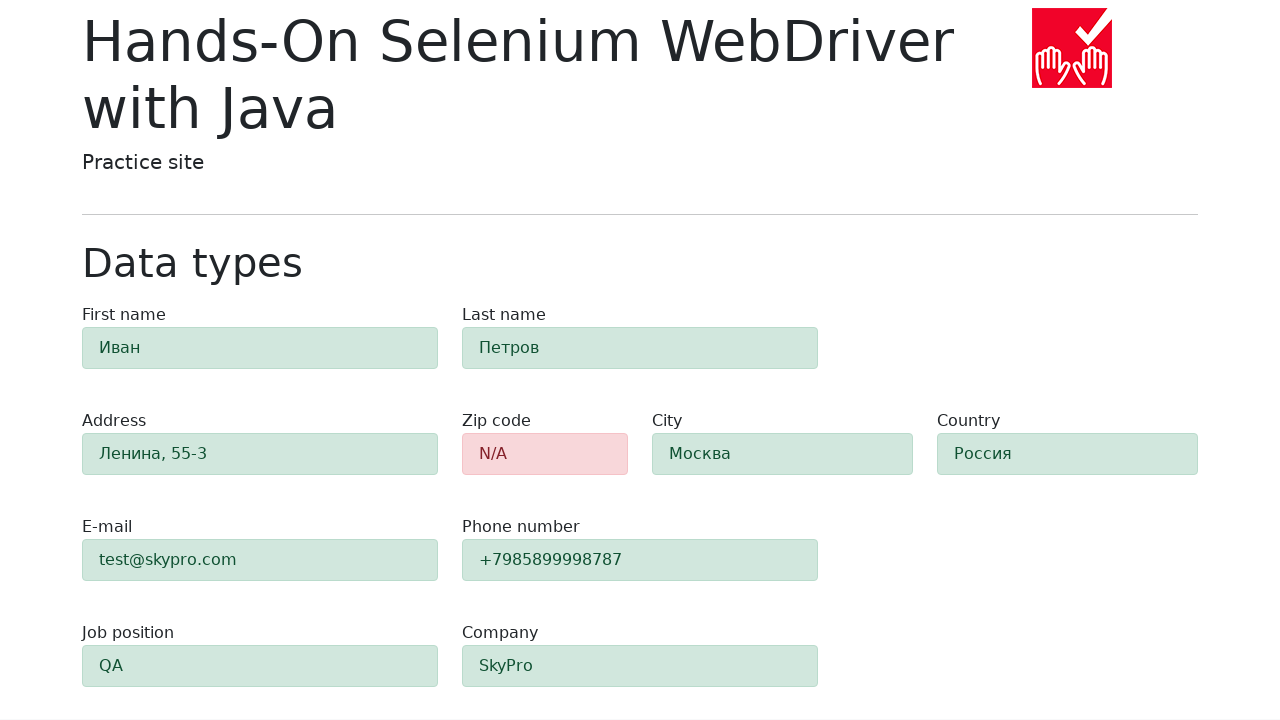

Retrieved class attribute for field #last-name
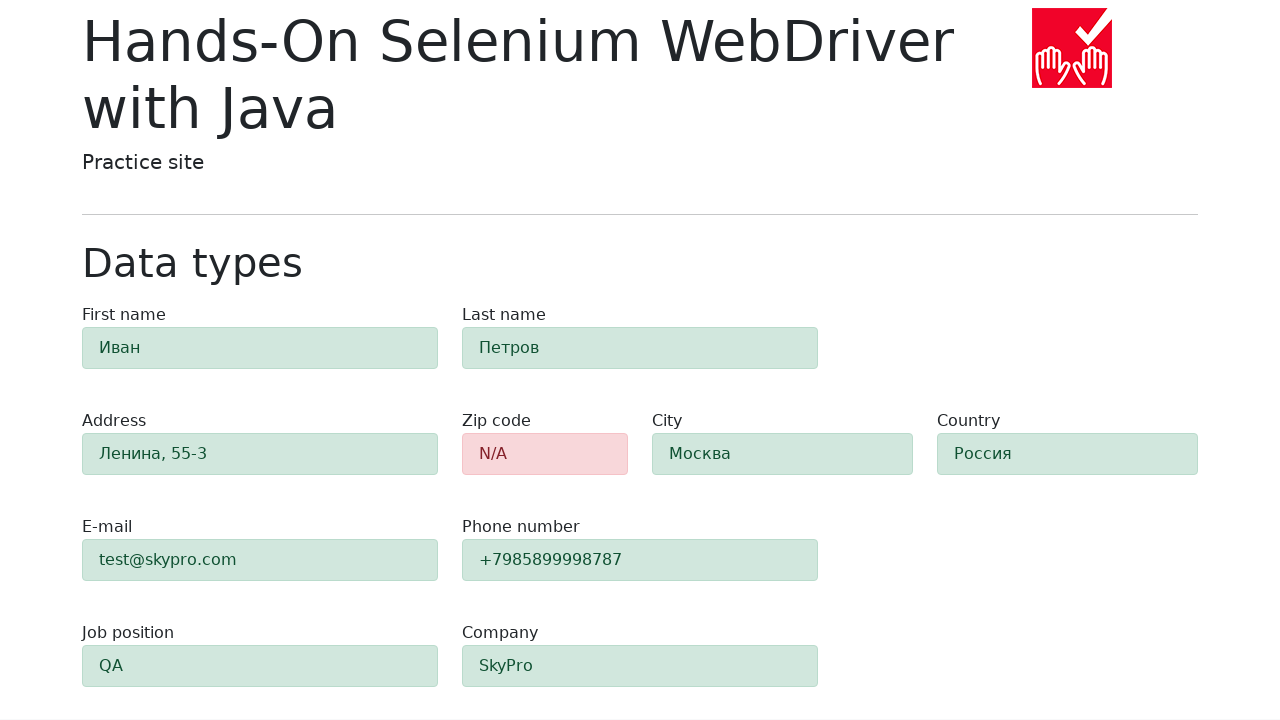

Verified field #last-name shows success state (alert-success)
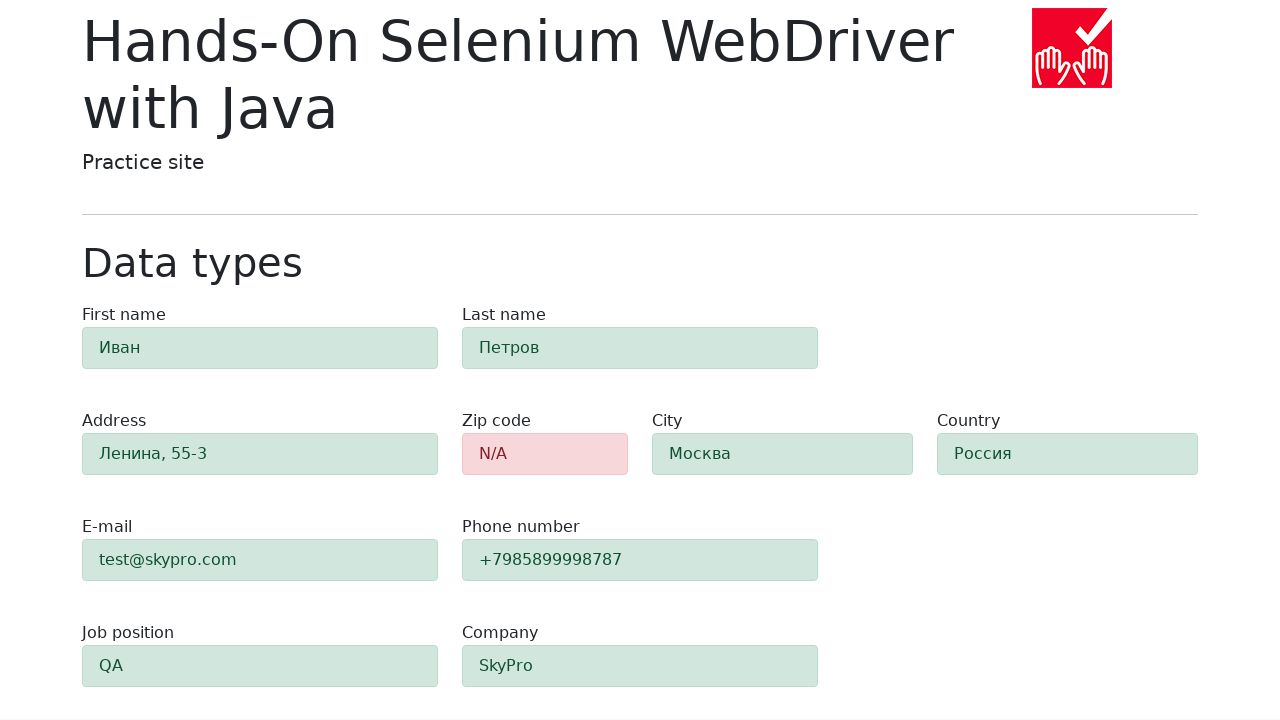

Retrieved class attribute for field #address
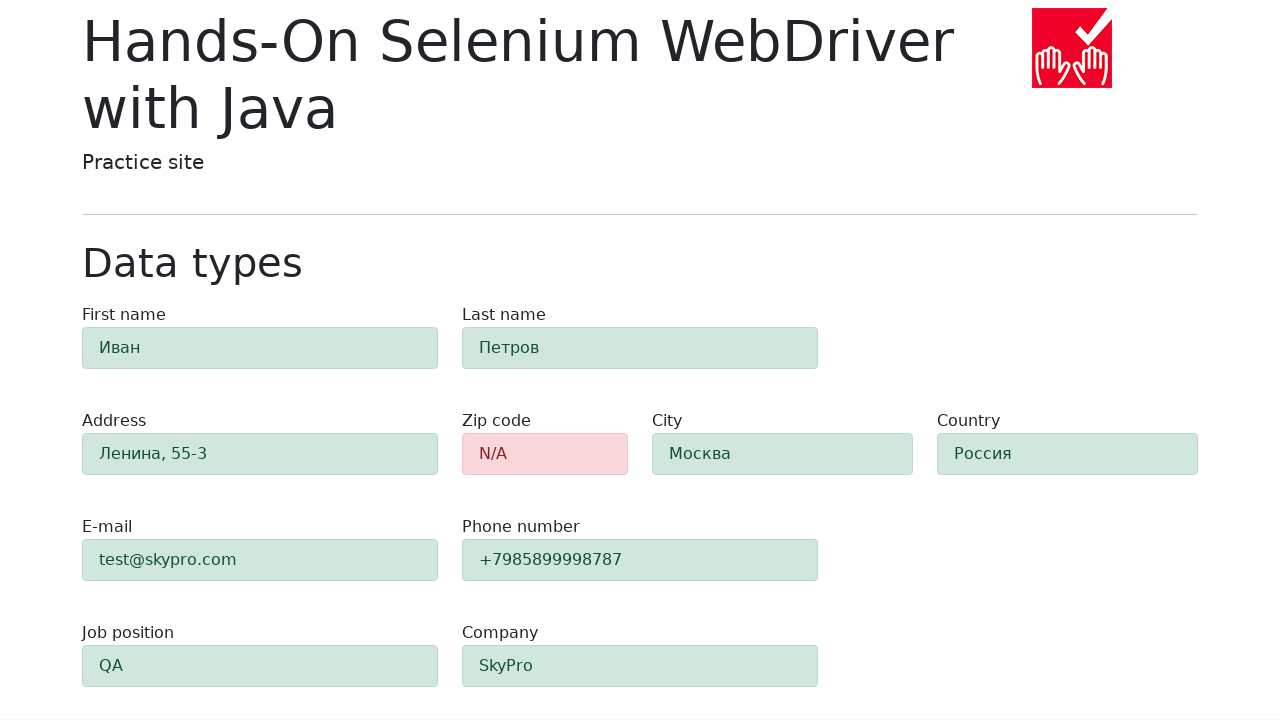

Verified field #address shows success state (alert-success)
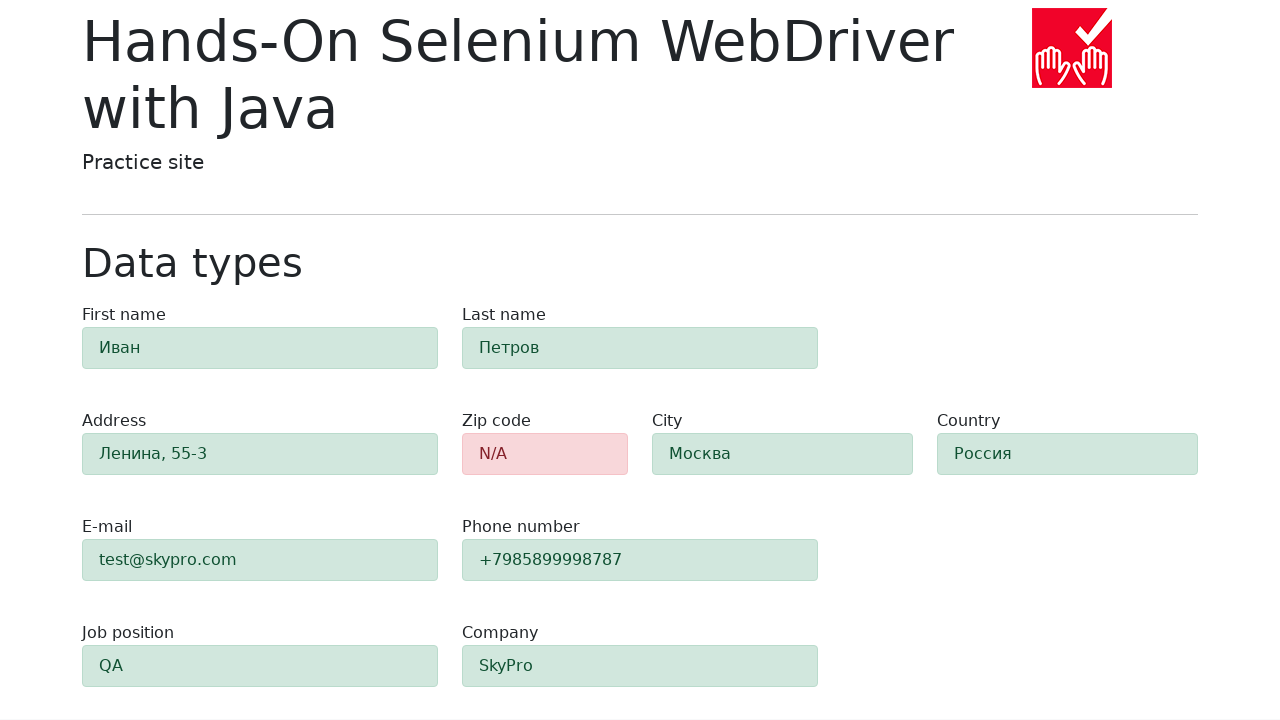

Retrieved class attribute for field #city
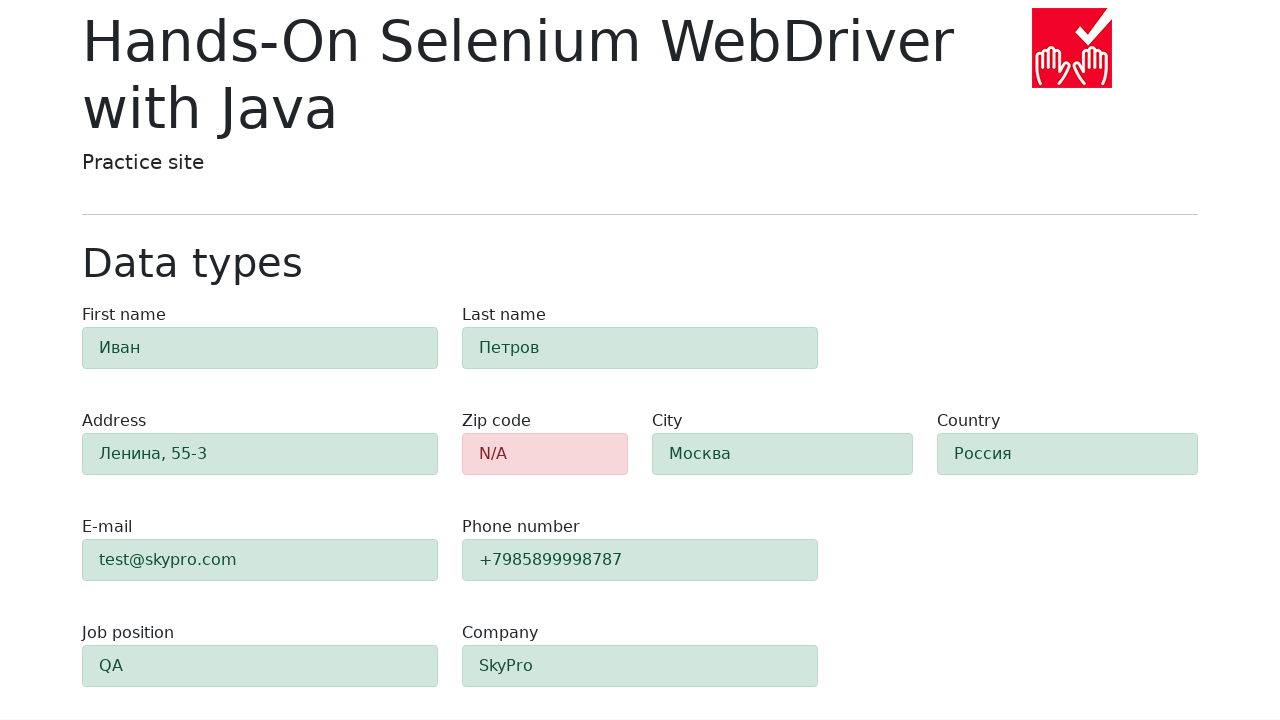

Verified field #city shows success state (alert-success)
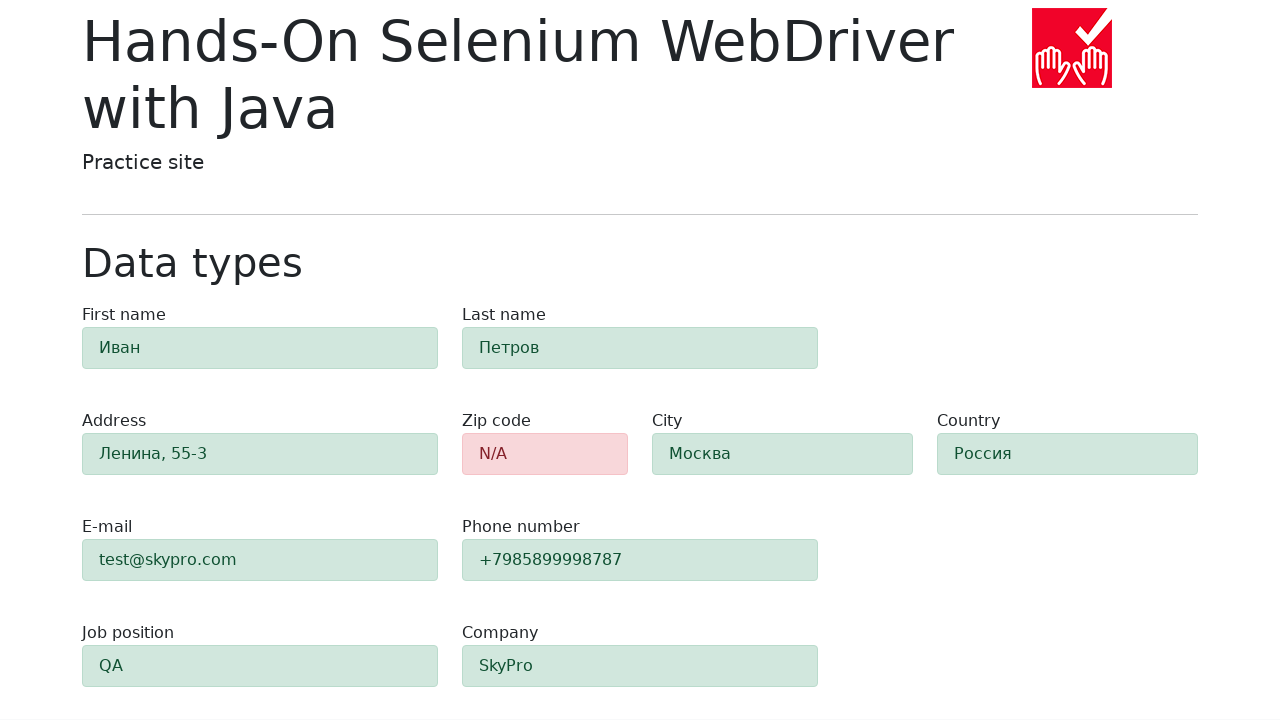

Retrieved class attribute for field #country
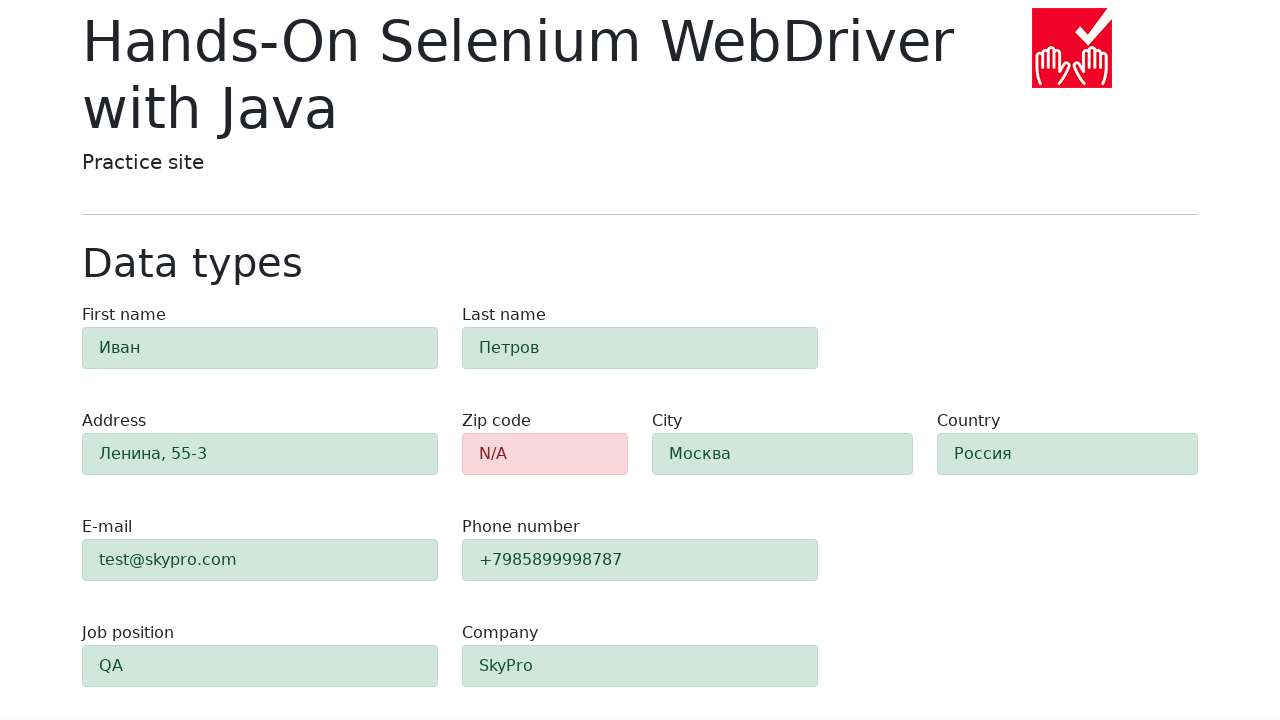

Verified field #country shows success state (alert-success)
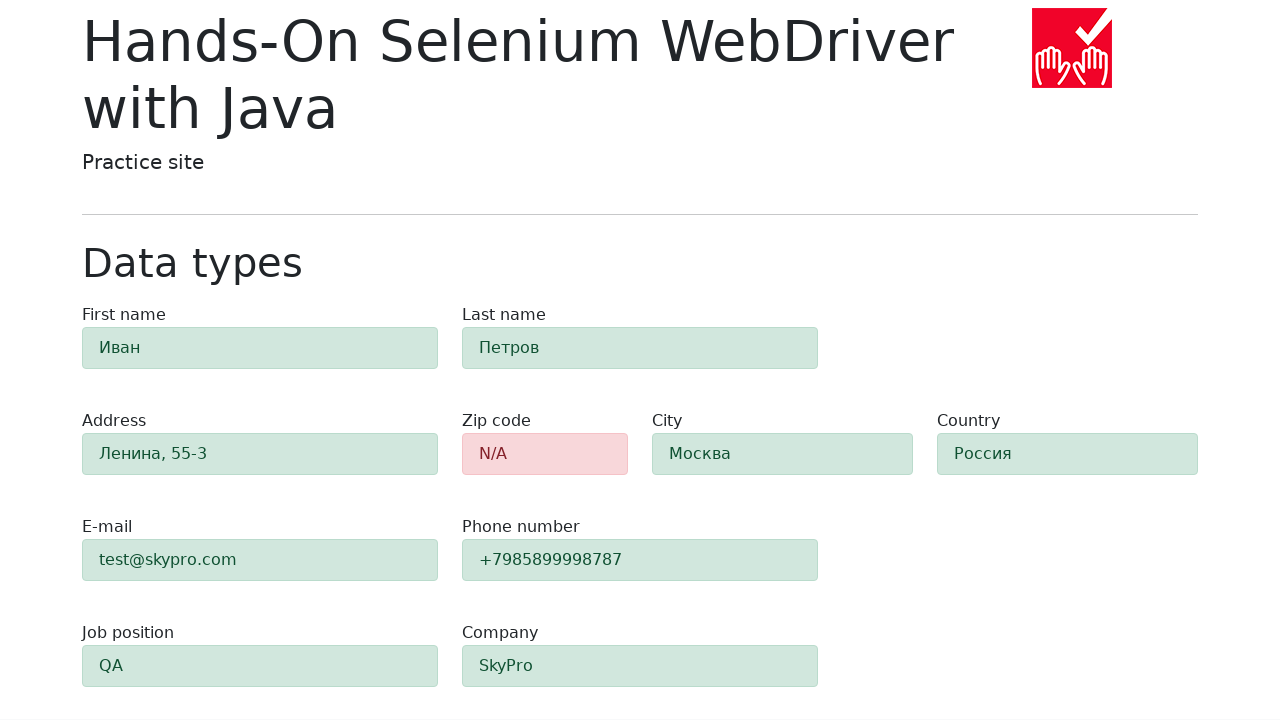

Retrieved class attribute for field #e-mail
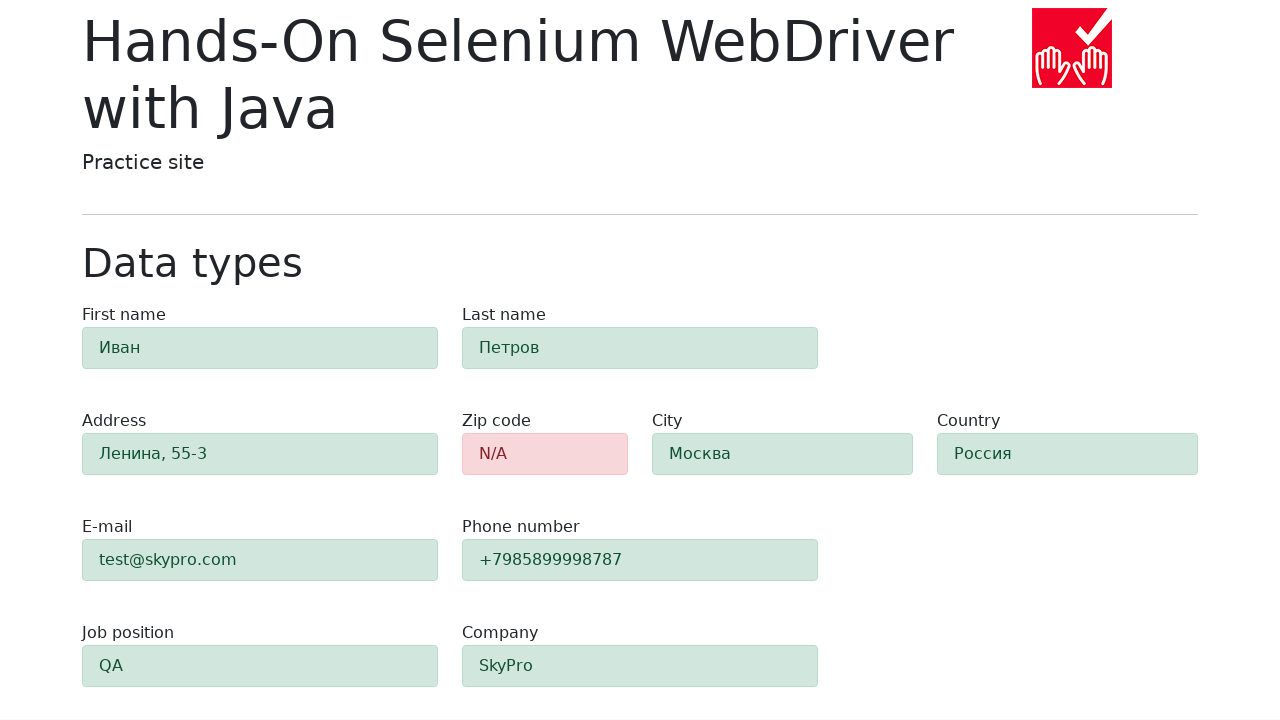

Verified field #e-mail shows success state (alert-success)
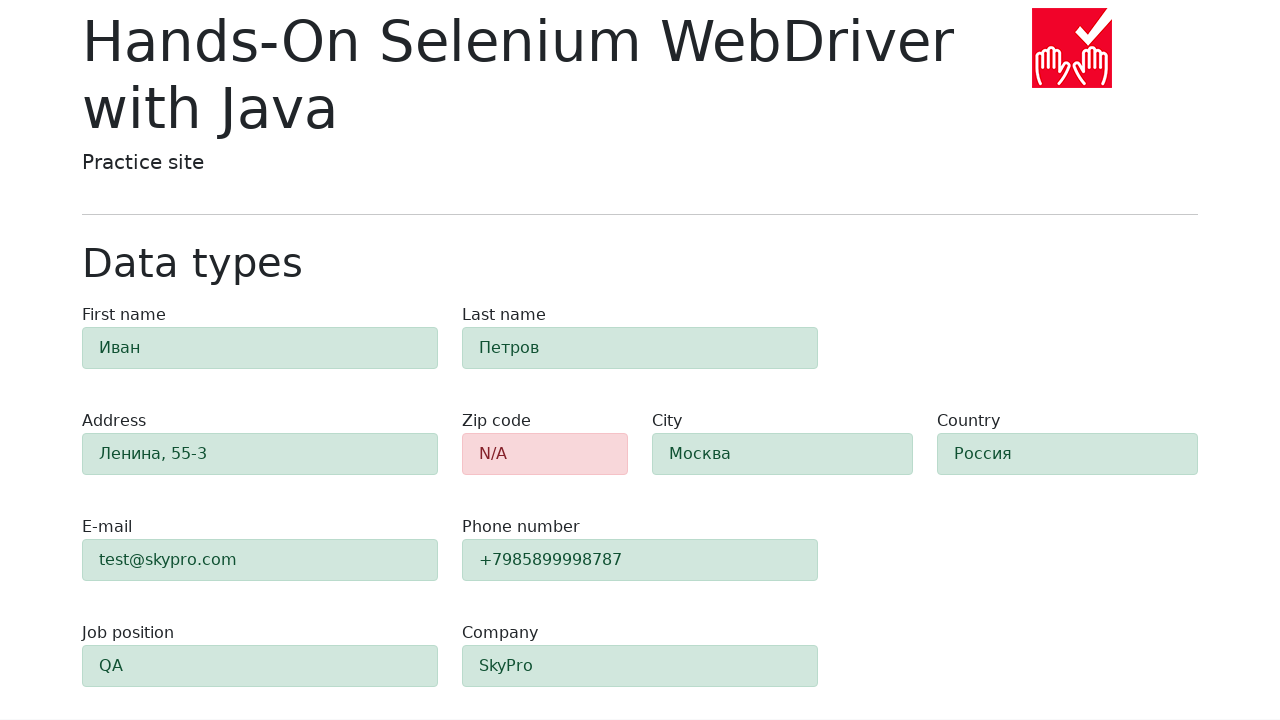

Retrieved class attribute for field #phone
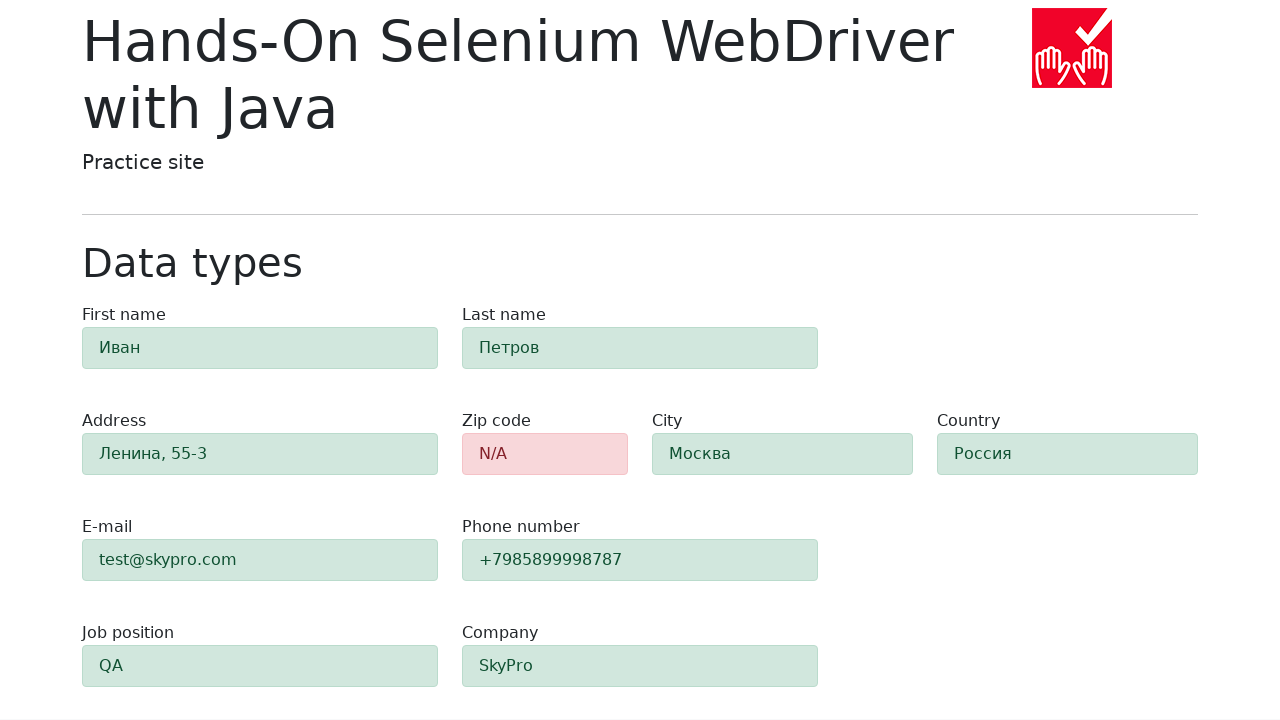

Verified field #phone shows success state (alert-success)
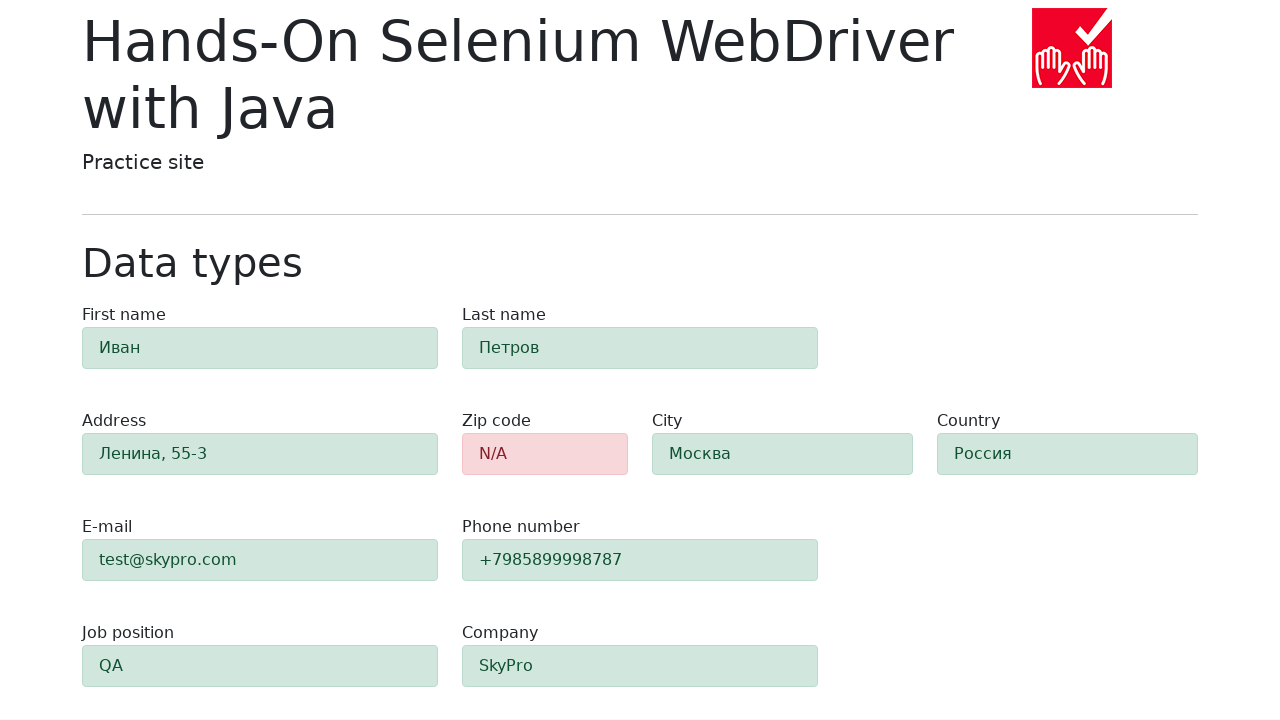

Retrieved class attribute for field #company
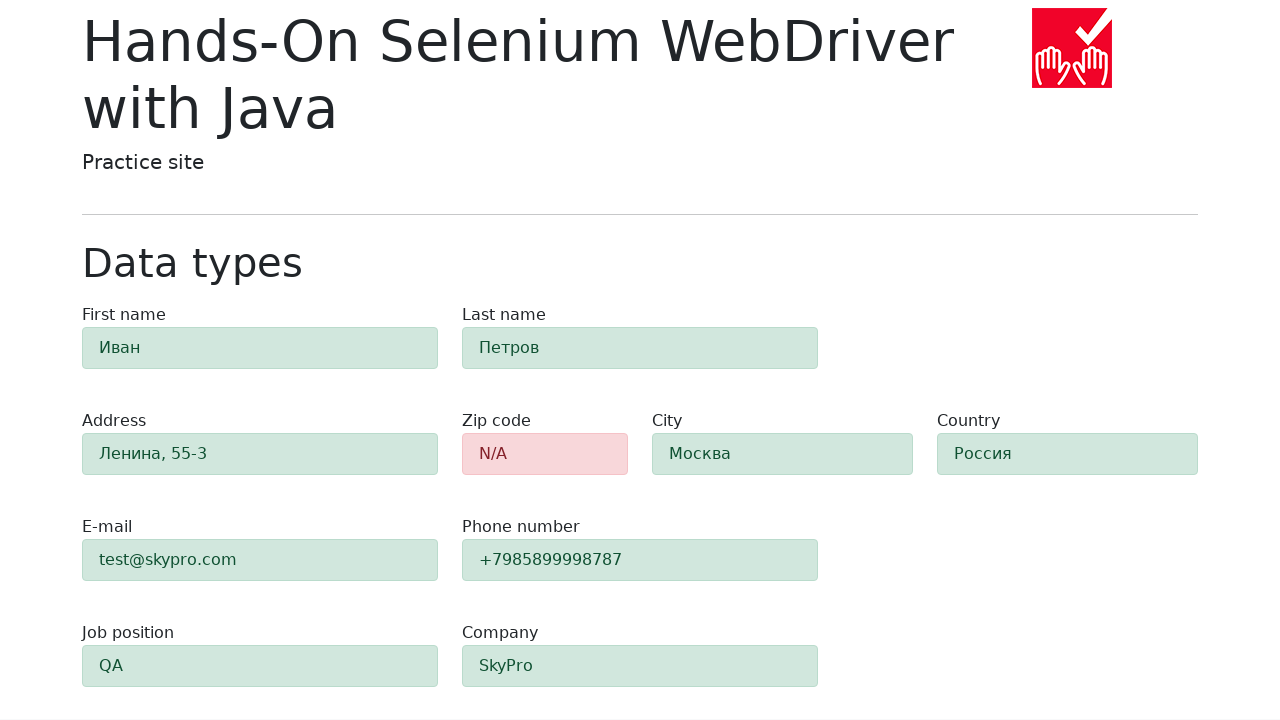

Verified field #company shows success state (alert-success)
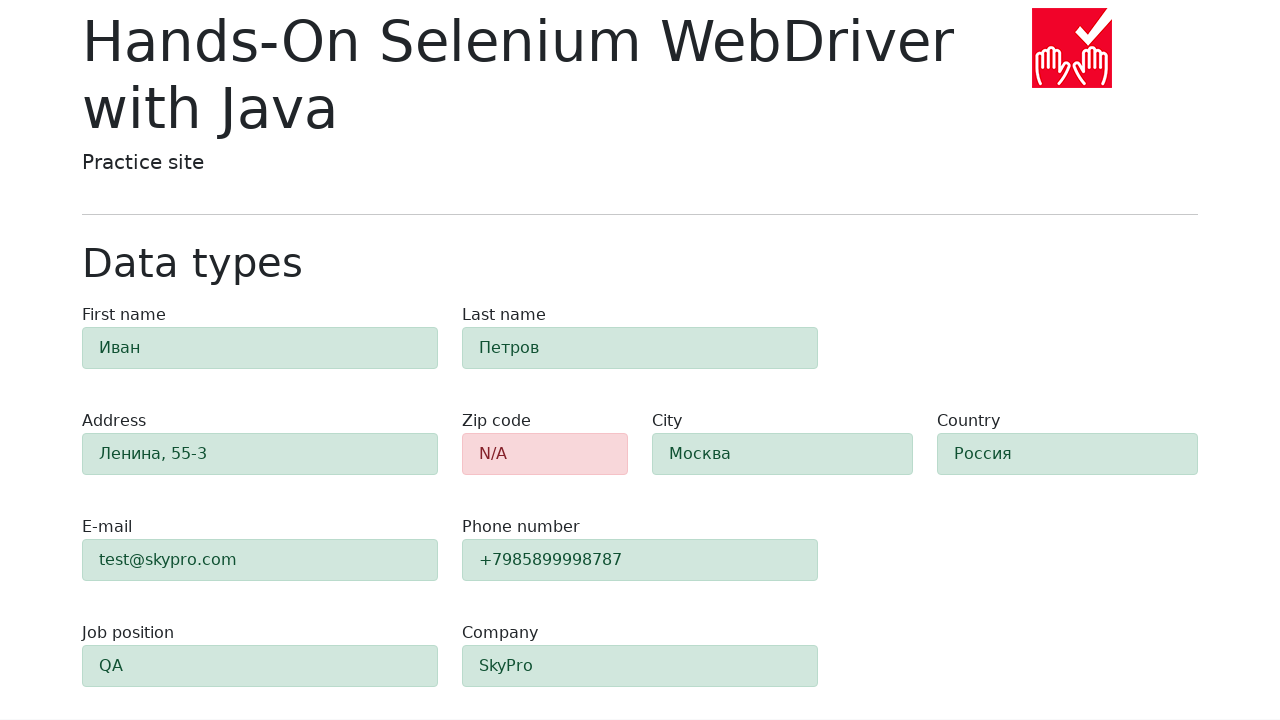

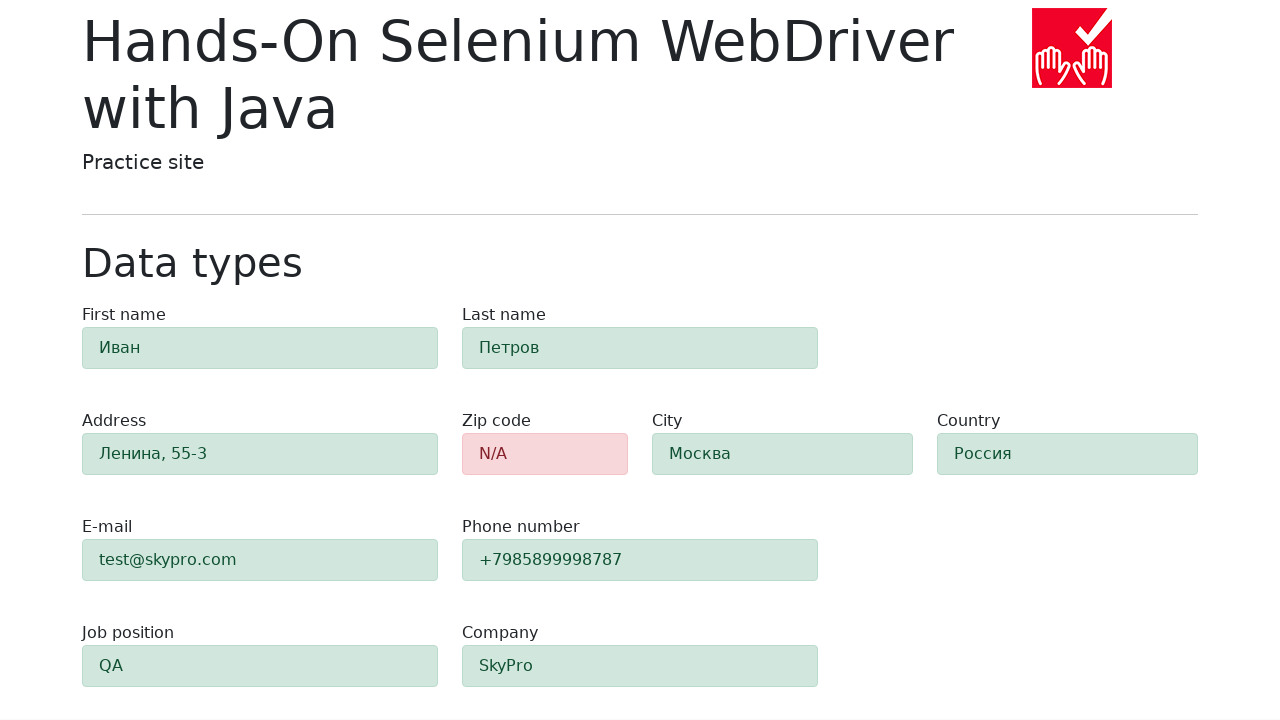